Tests checkbox functionality by navigating to the checkboxes page, selecting all checkboxes, and verifying they are all checked

Starting URL: https://the-internet.herokuapp.com/

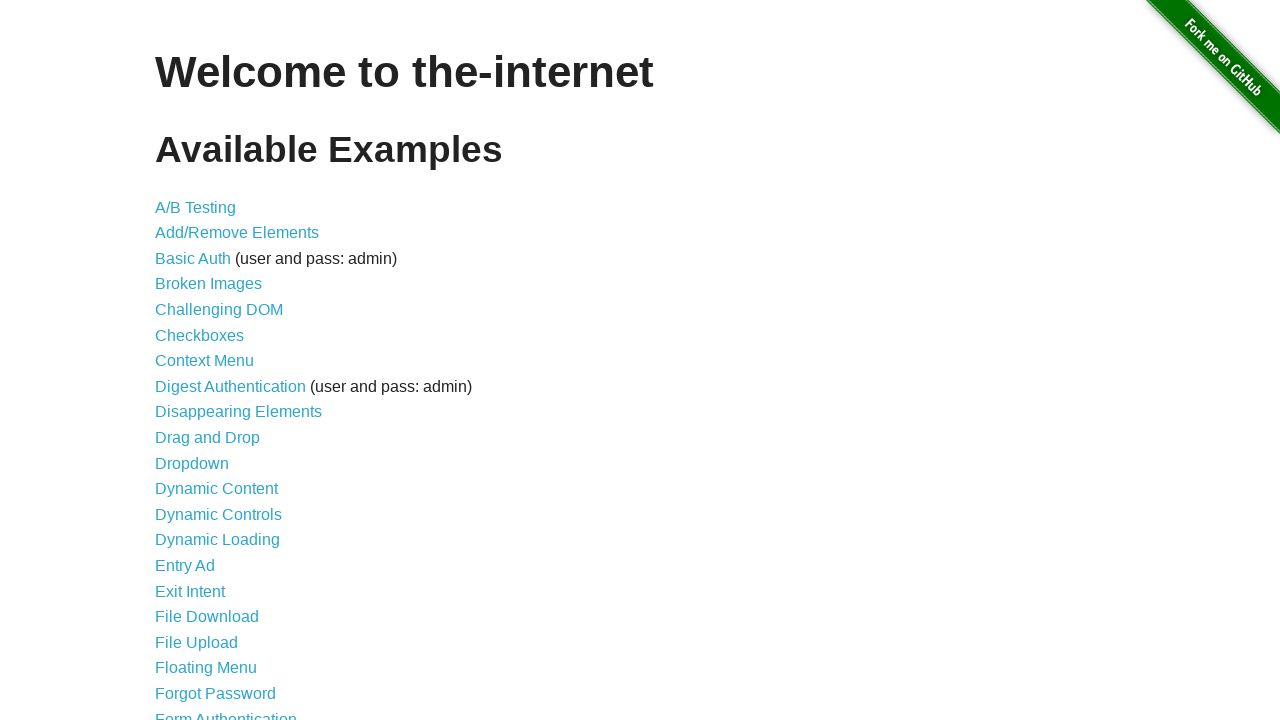

Clicked on Checkboxes link to navigate to checkboxes page at (200, 335) on a[href='/checkboxes']
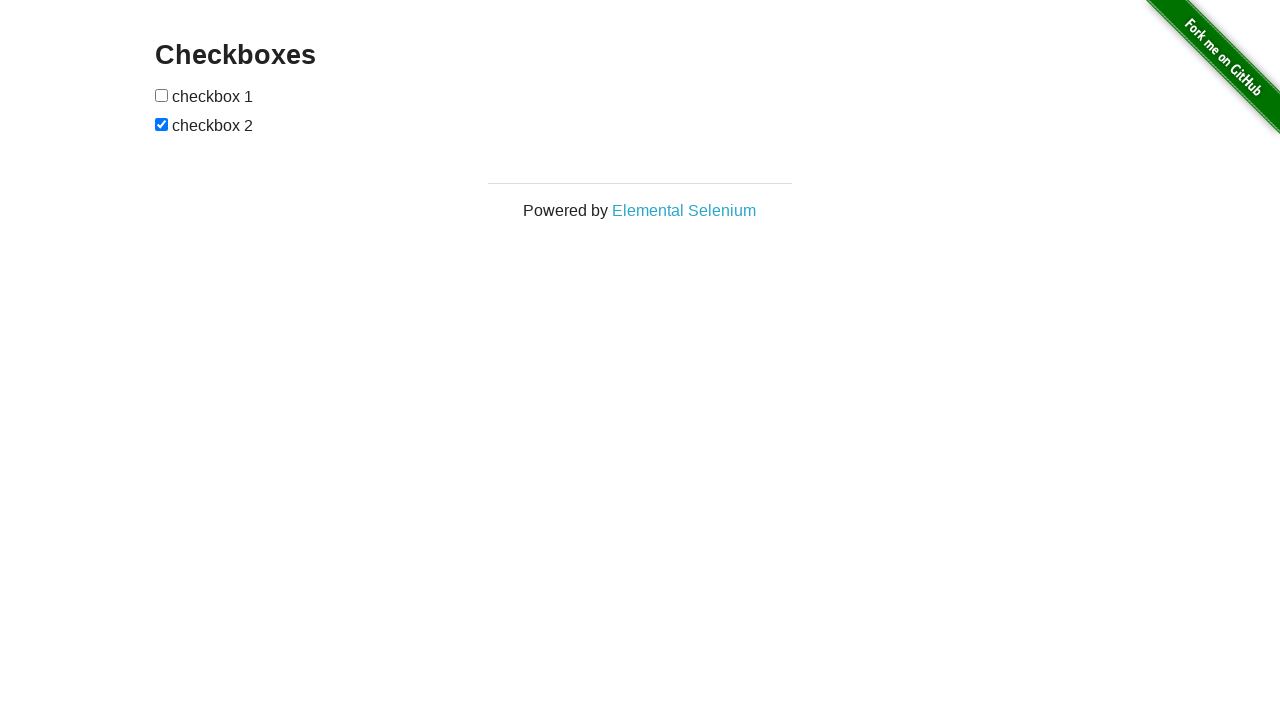

Checkboxes page loaded and checkbox elements are visible
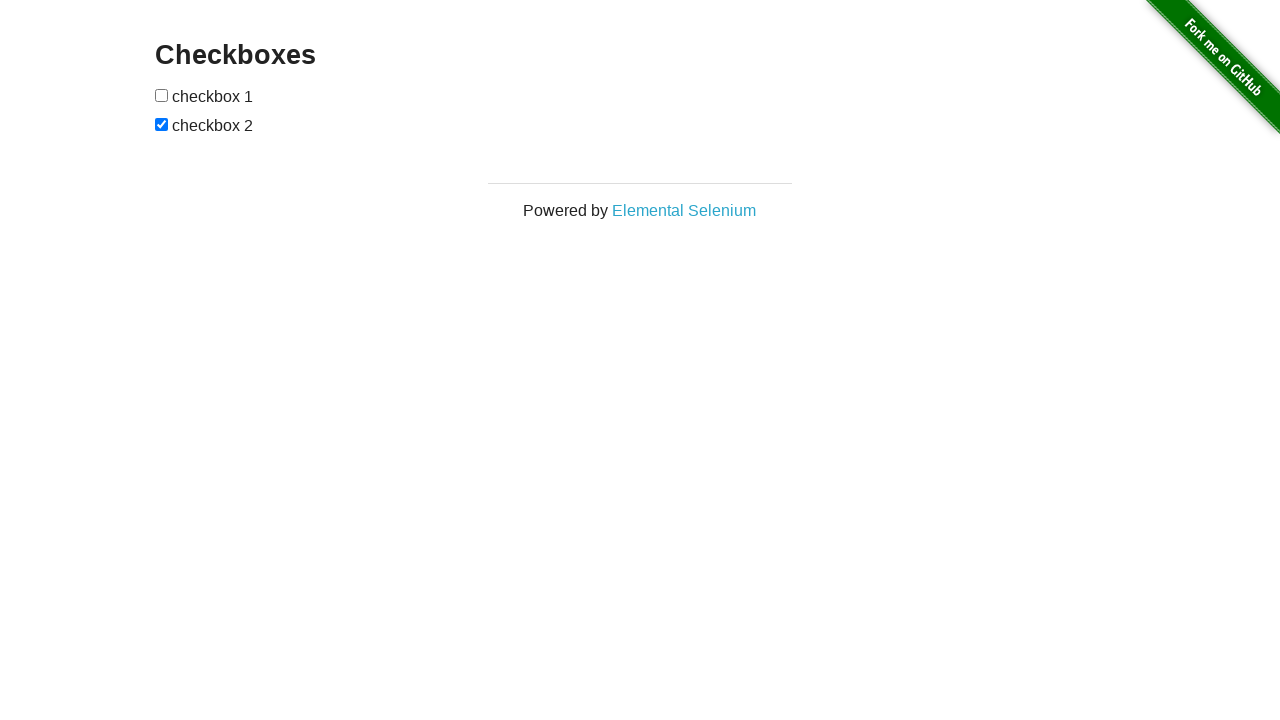

Found 2 checkboxes on the page
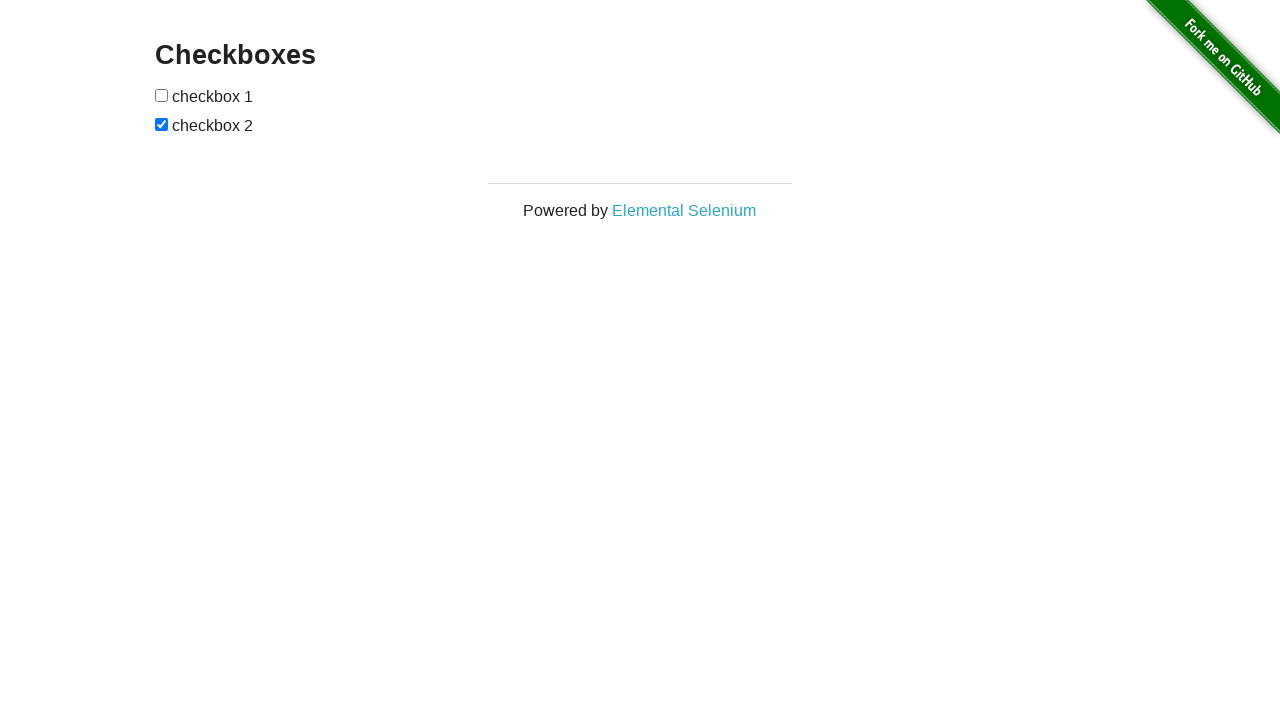

Checked checkbox 1 of 2 at (162, 95) on input[type='checkbox'] >> nth=0
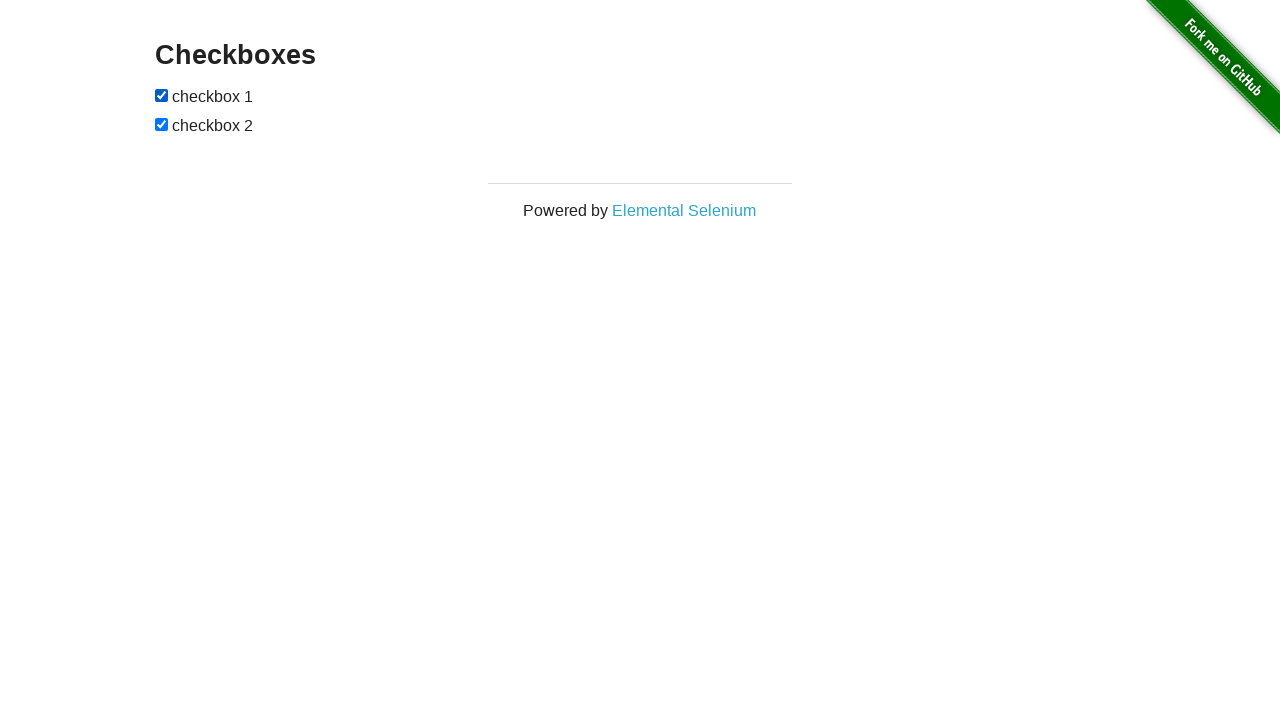

Verified checkbox 1 of 2 is checked
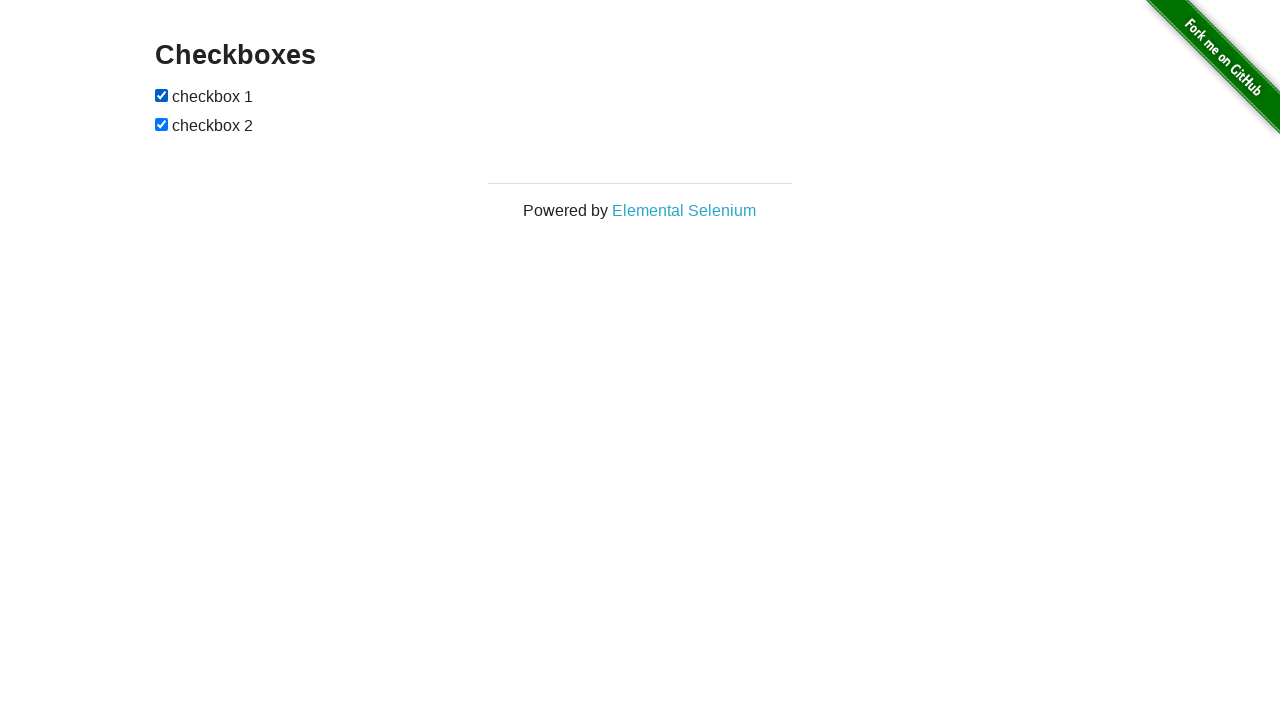

Verified checkbox 2 of 2 is checked
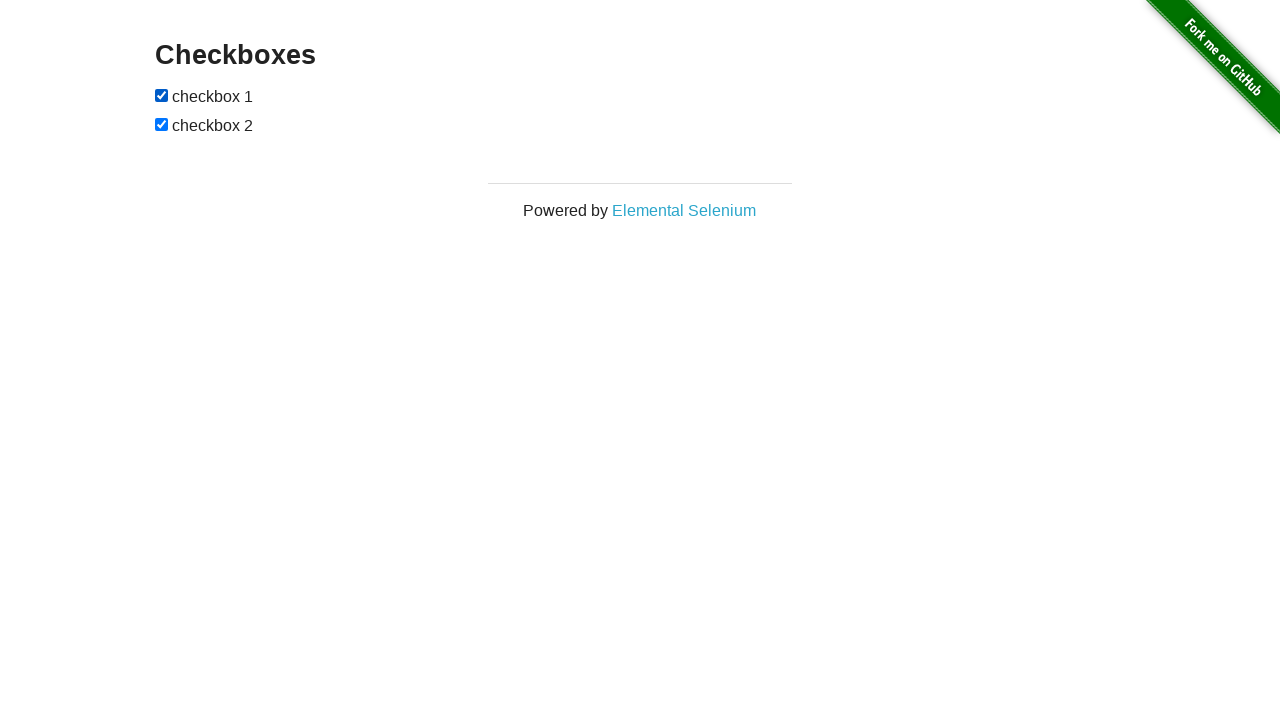

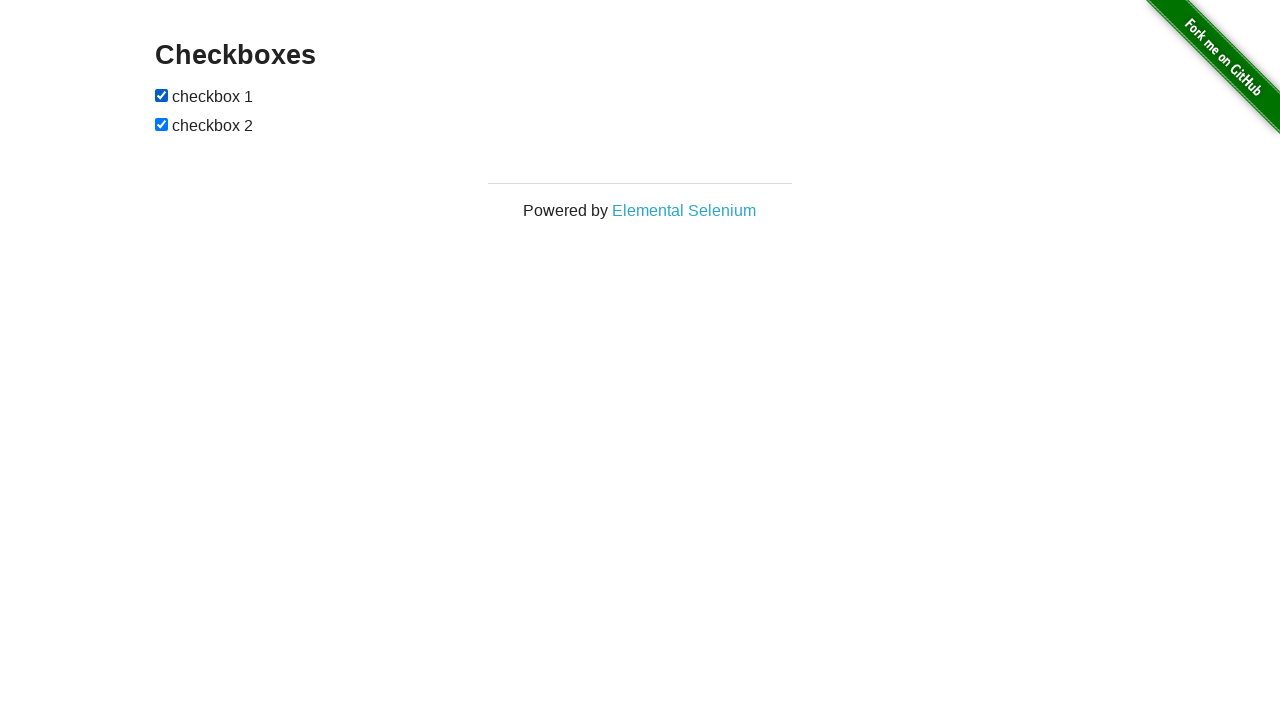